Tests keyboard key press functionality by sending the space key to an input element and verifying the displayed result, then sends the left arrow key using Action Builder and verifies that result as well.

Starting URL: http://the-internet.herokuapp.com/key_presses

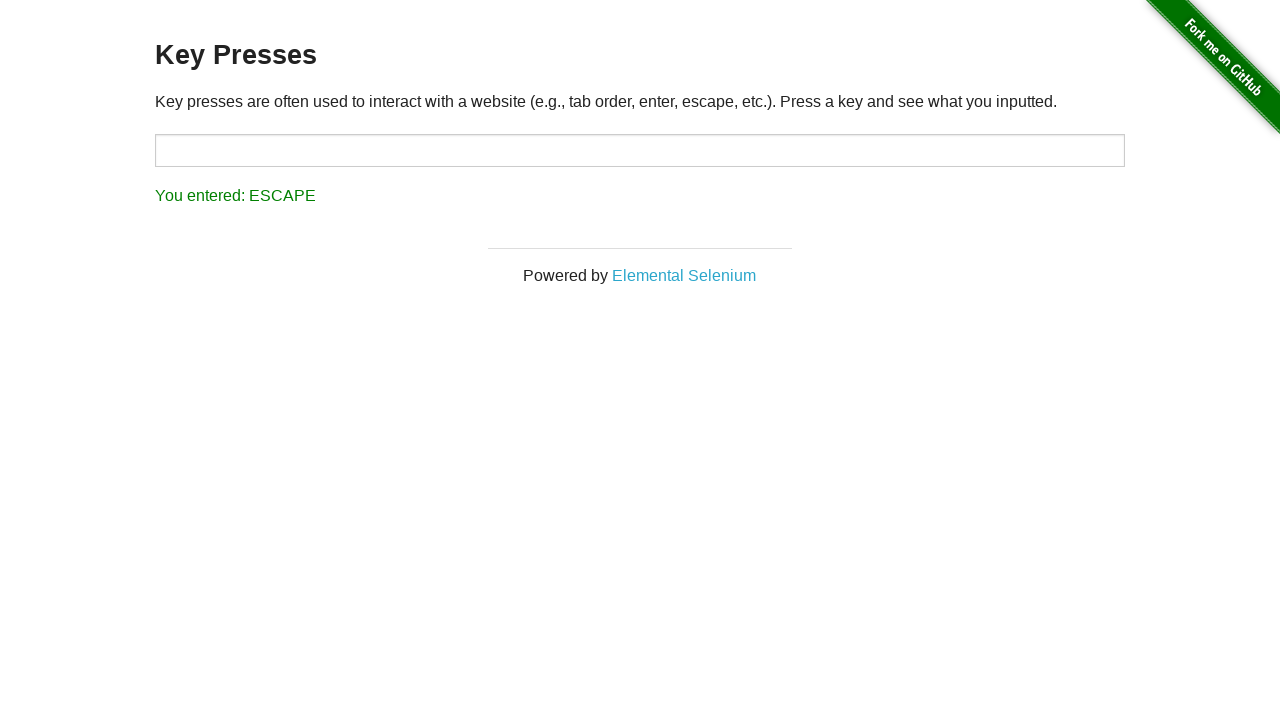

Pressed Space key on target input element on #target
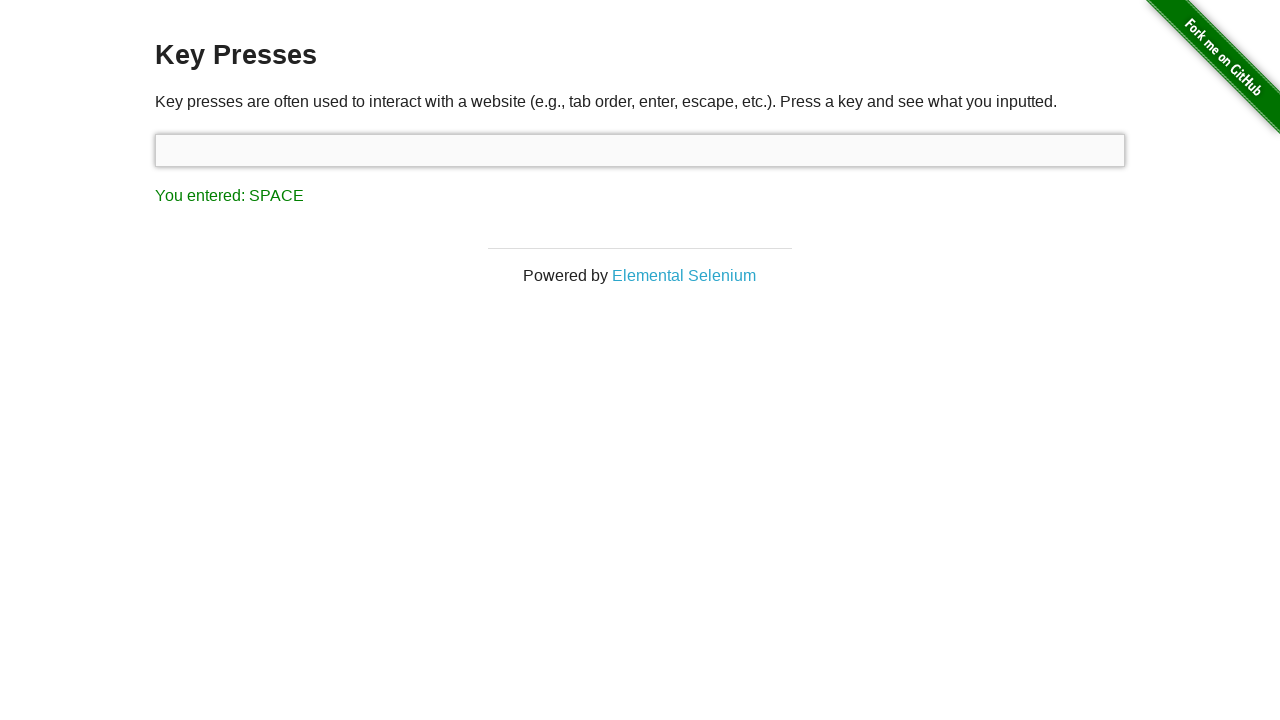

Result element loaded after Space key press
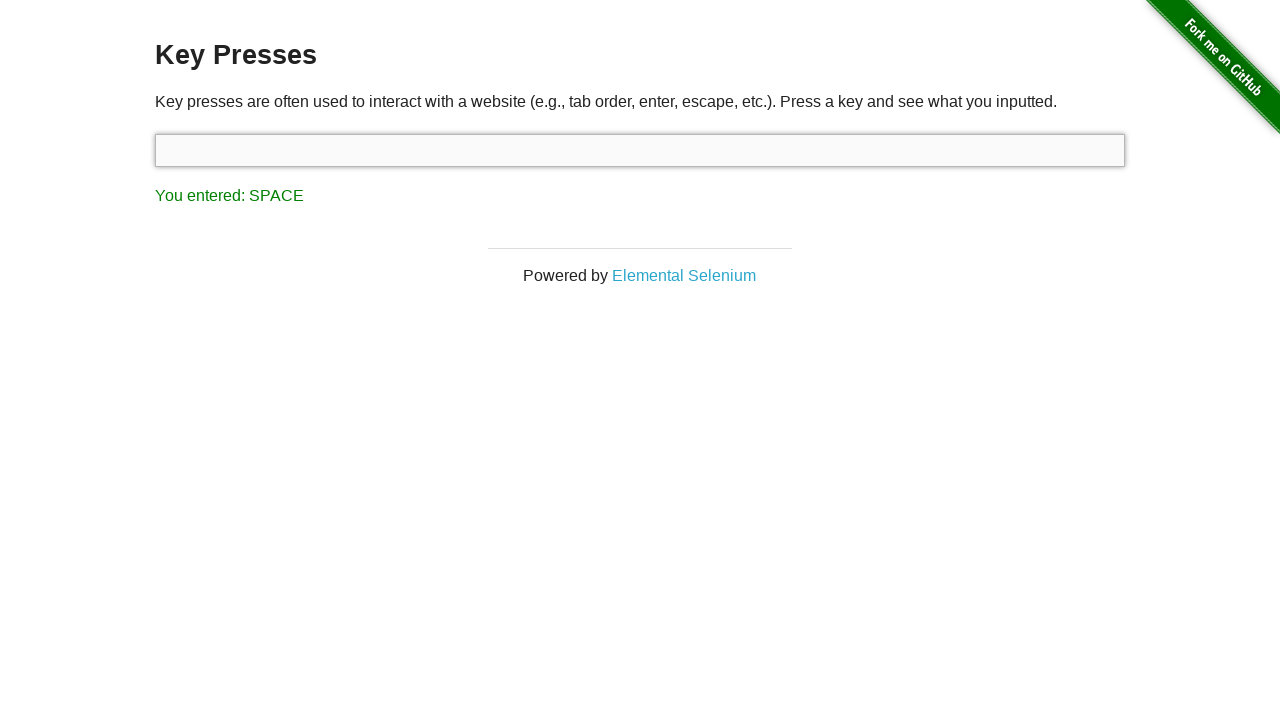

Verified Space key press result displayed correctly
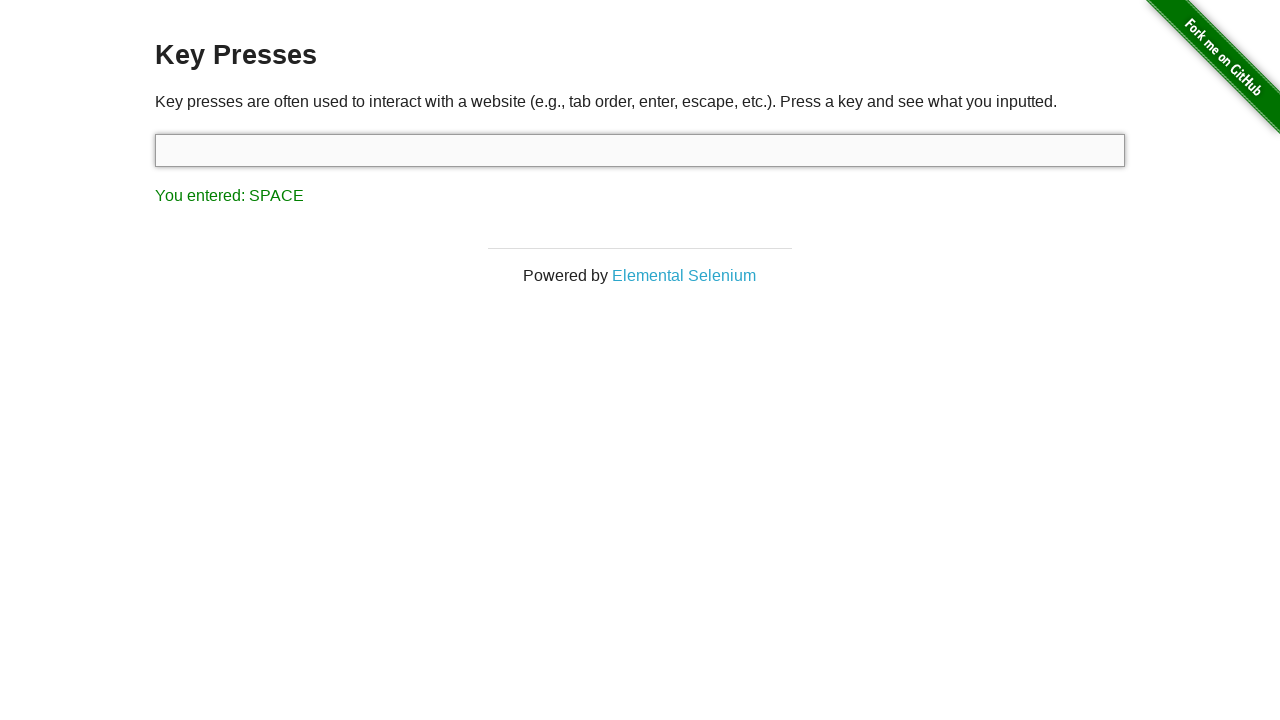

Pressed Left Arrow key using keyboard
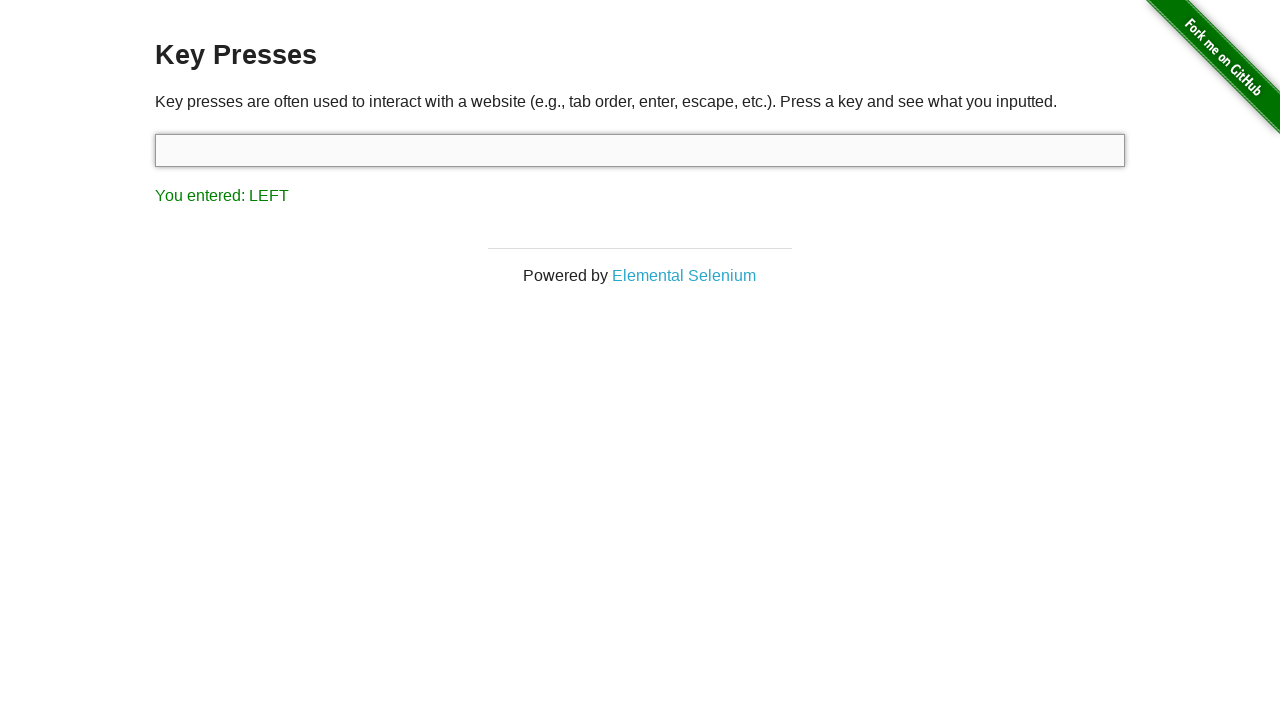

Verified Left Arrow key press result displayed correctly
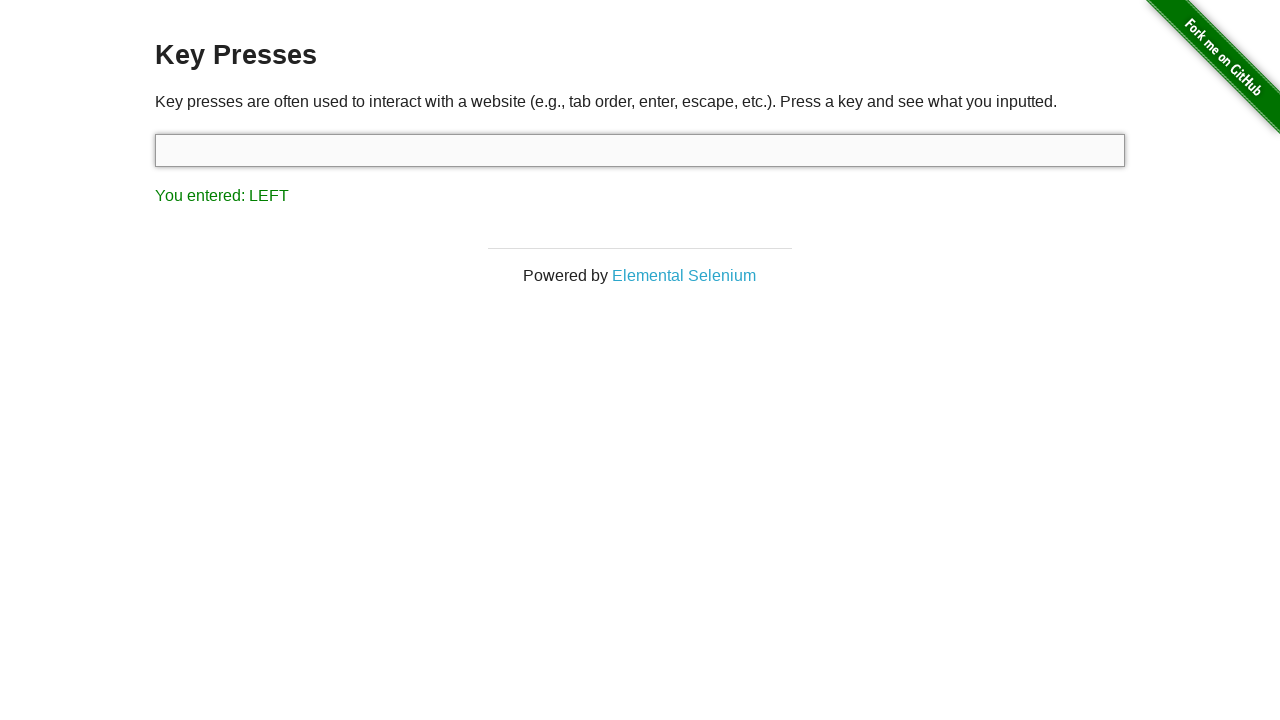

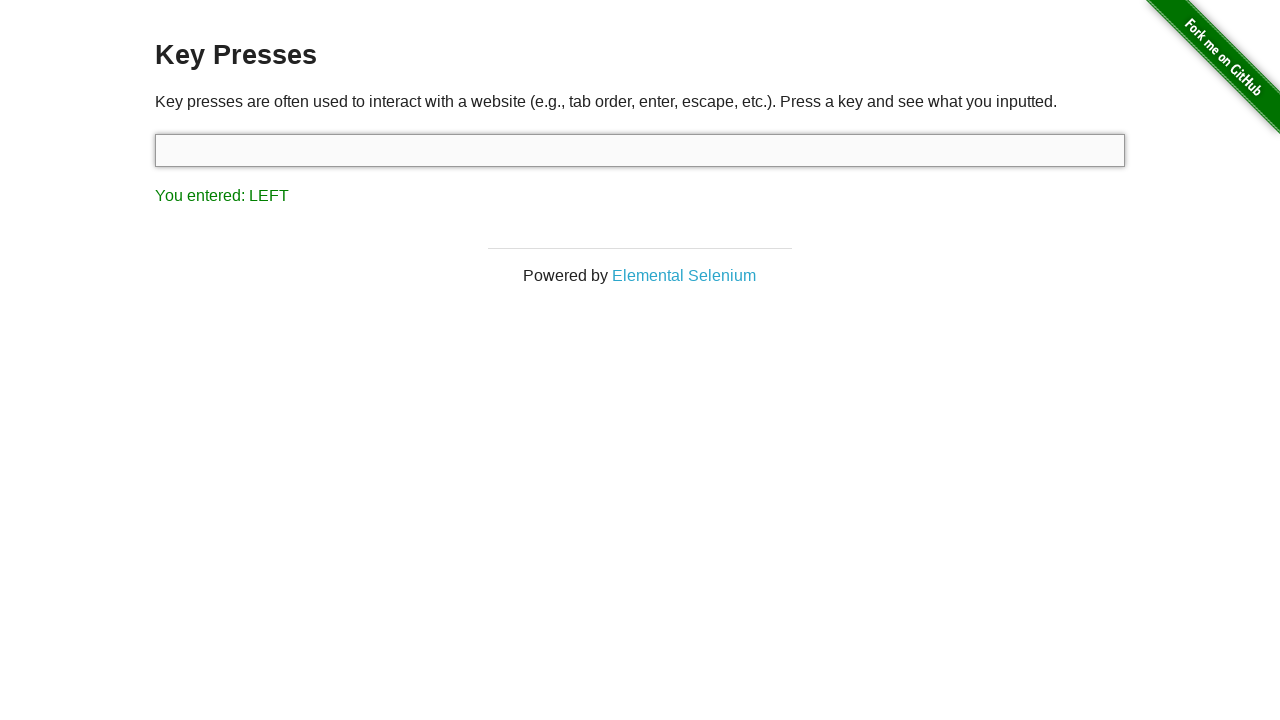